Tests the download flow for a free game asset on itch.io by clicking through the download buttons sequence (buy button, direct download, and final download buttons).

Starting URL: https://itch.io/game-assets/free

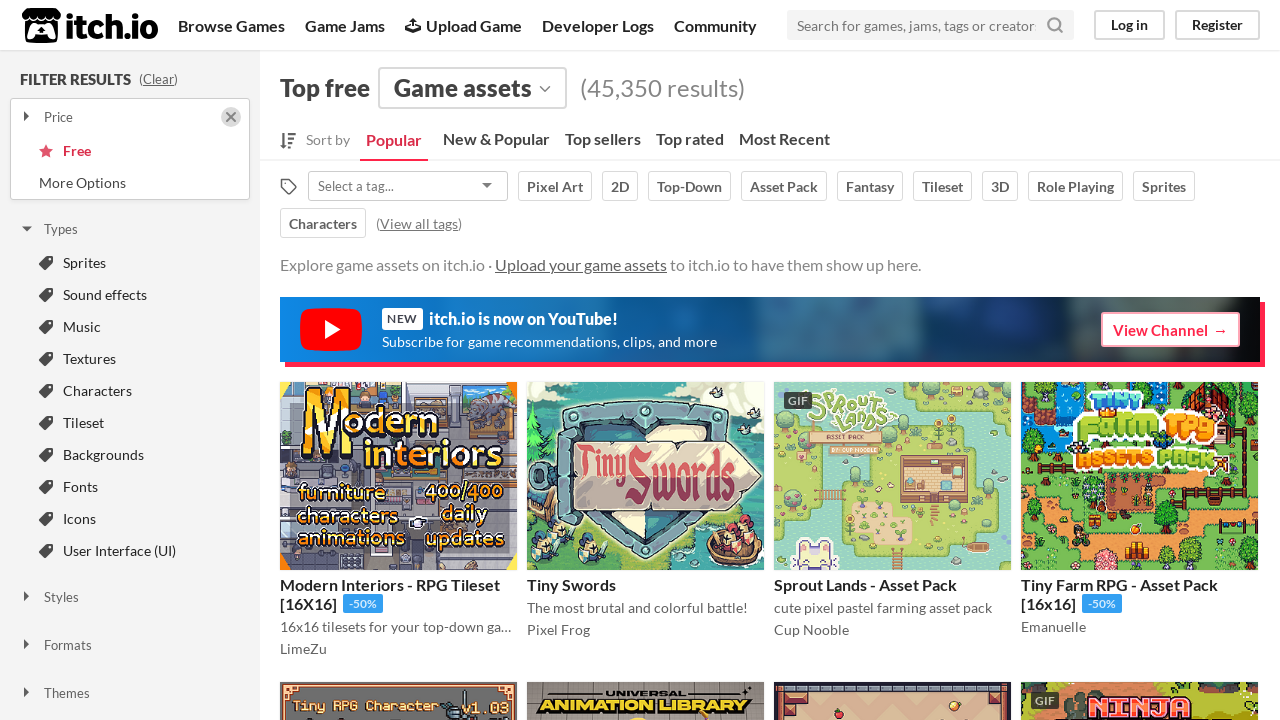

Waited for game asset cells to load on itch.io free game assets page
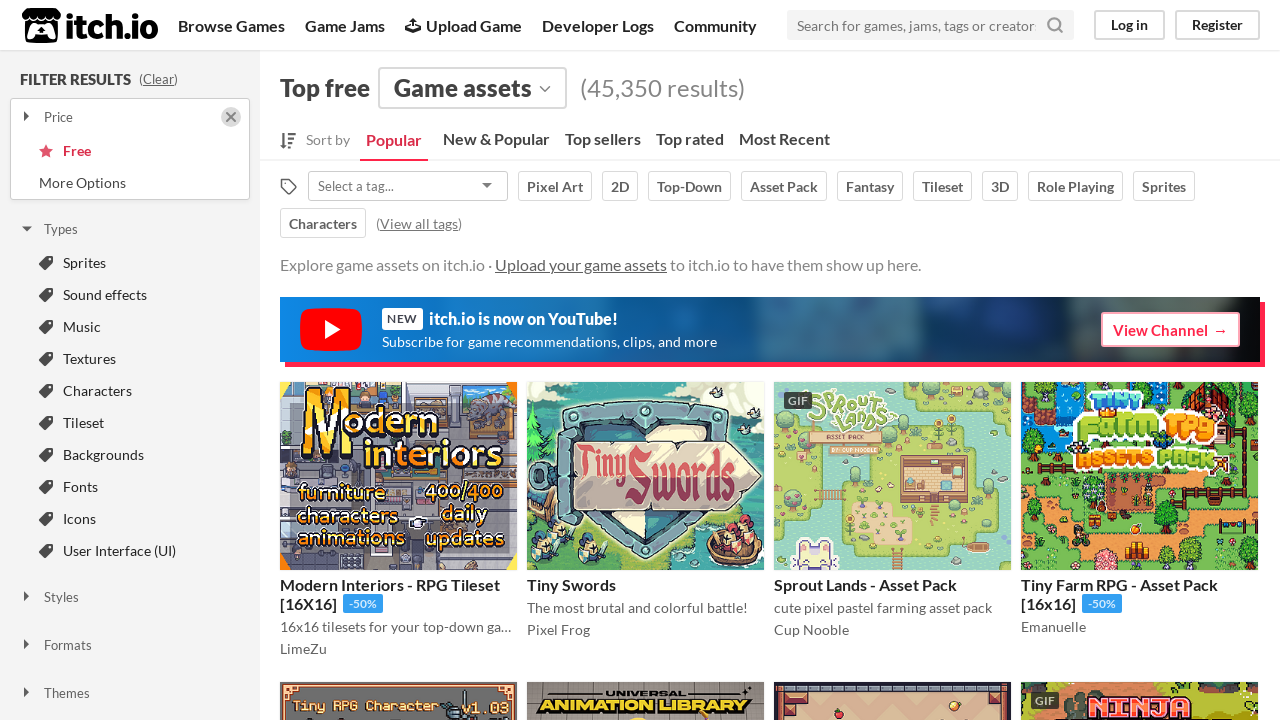

Located first game asset link
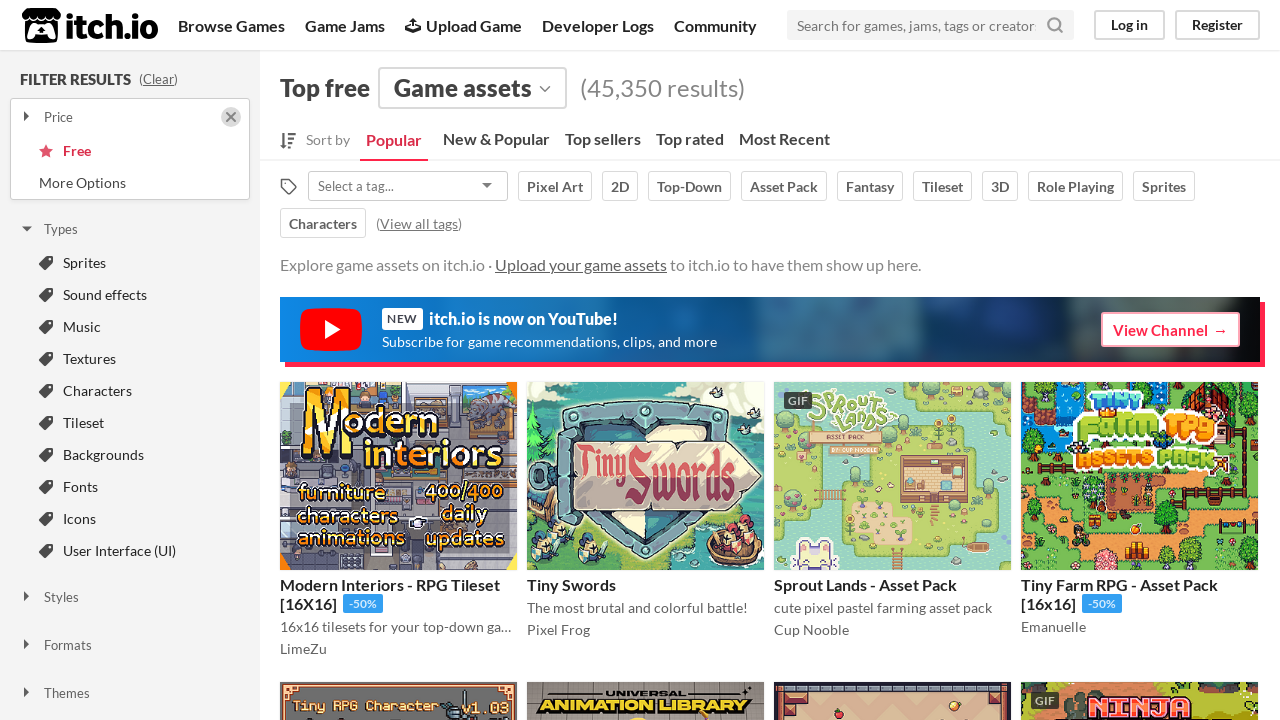

Retrieved asset URL from first game asset
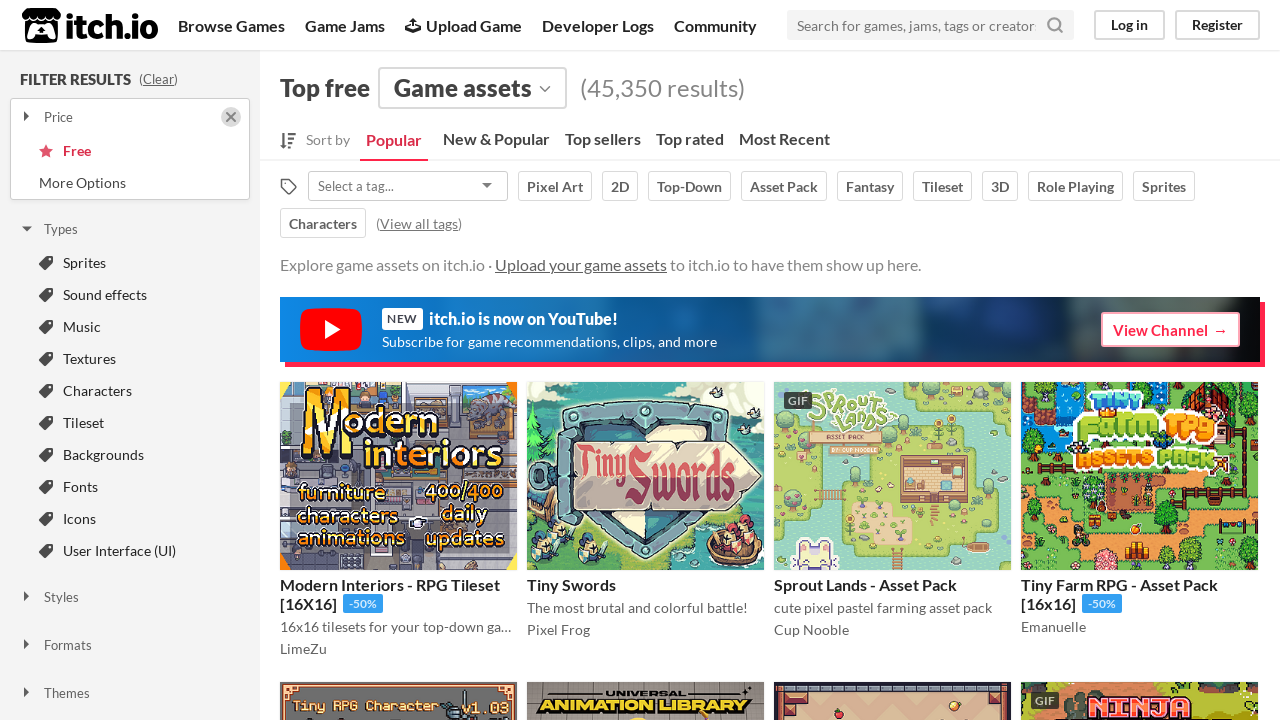

Navigated to game asset download page
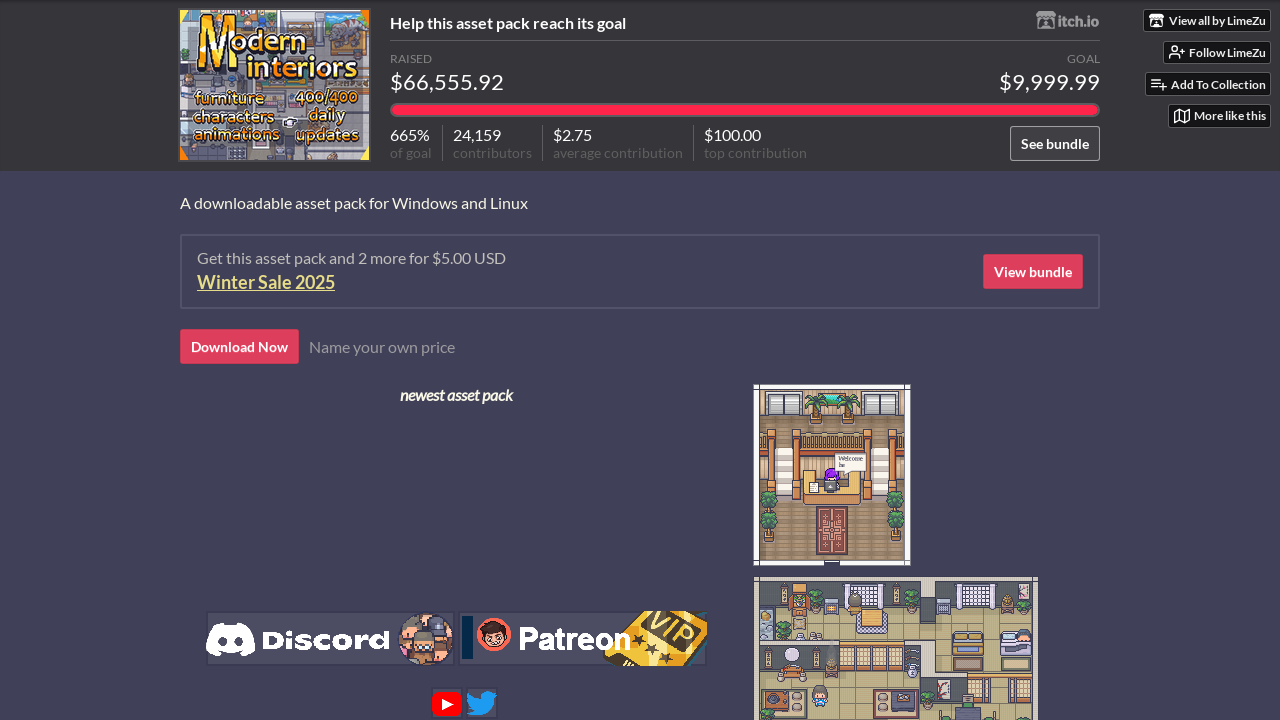

Clicked the buy/download button at (240, 346) on .button.buy_btn
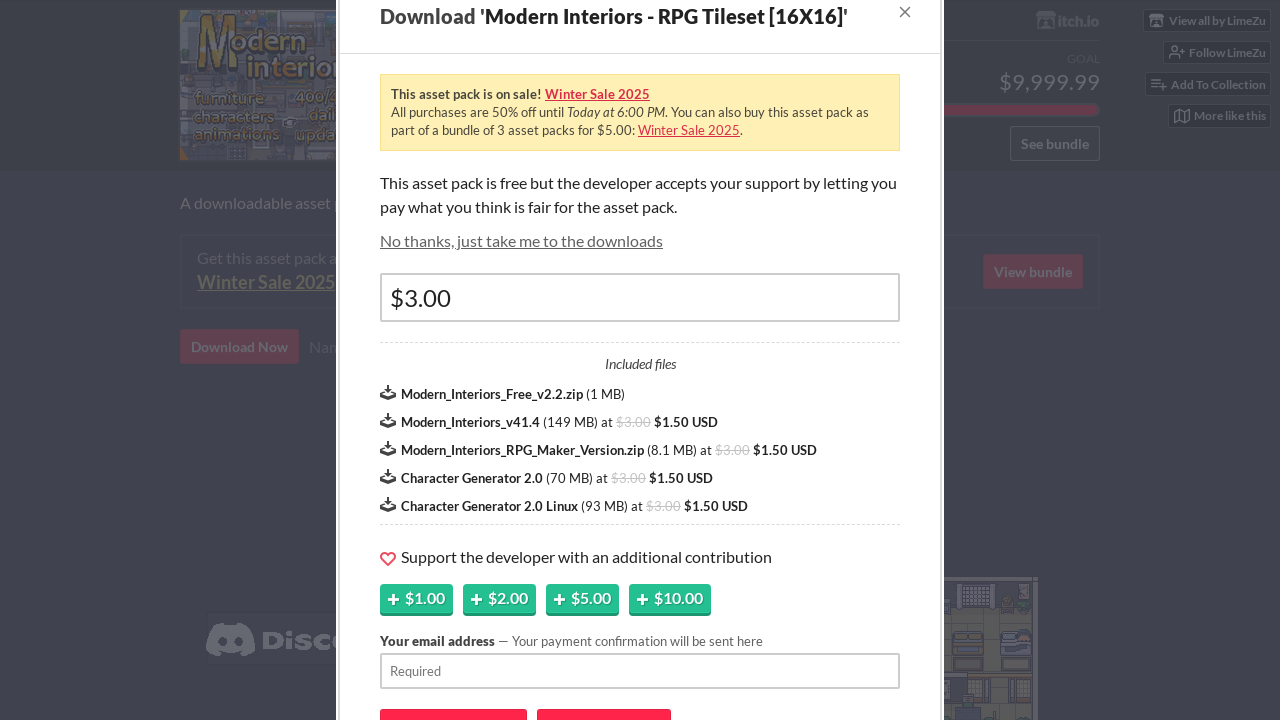

Waited for direct download button to appear
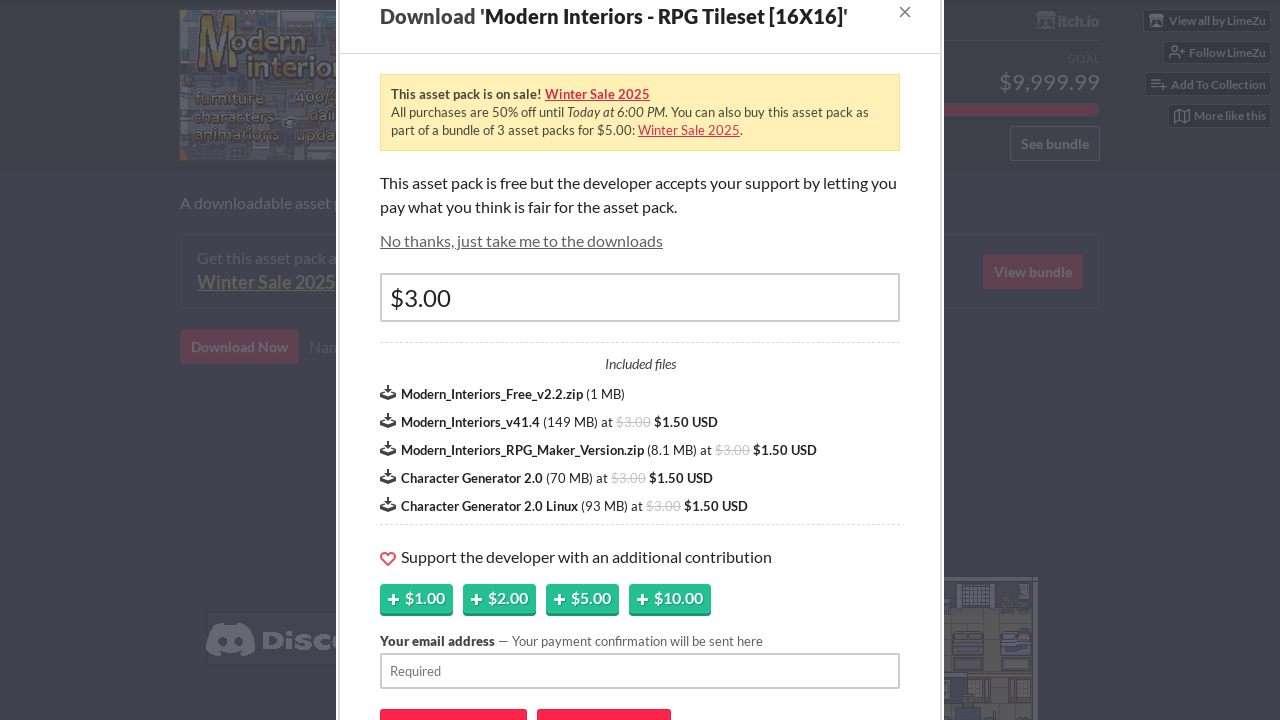

Clicked the direct download button at (522, 240) on .direct_download_btn
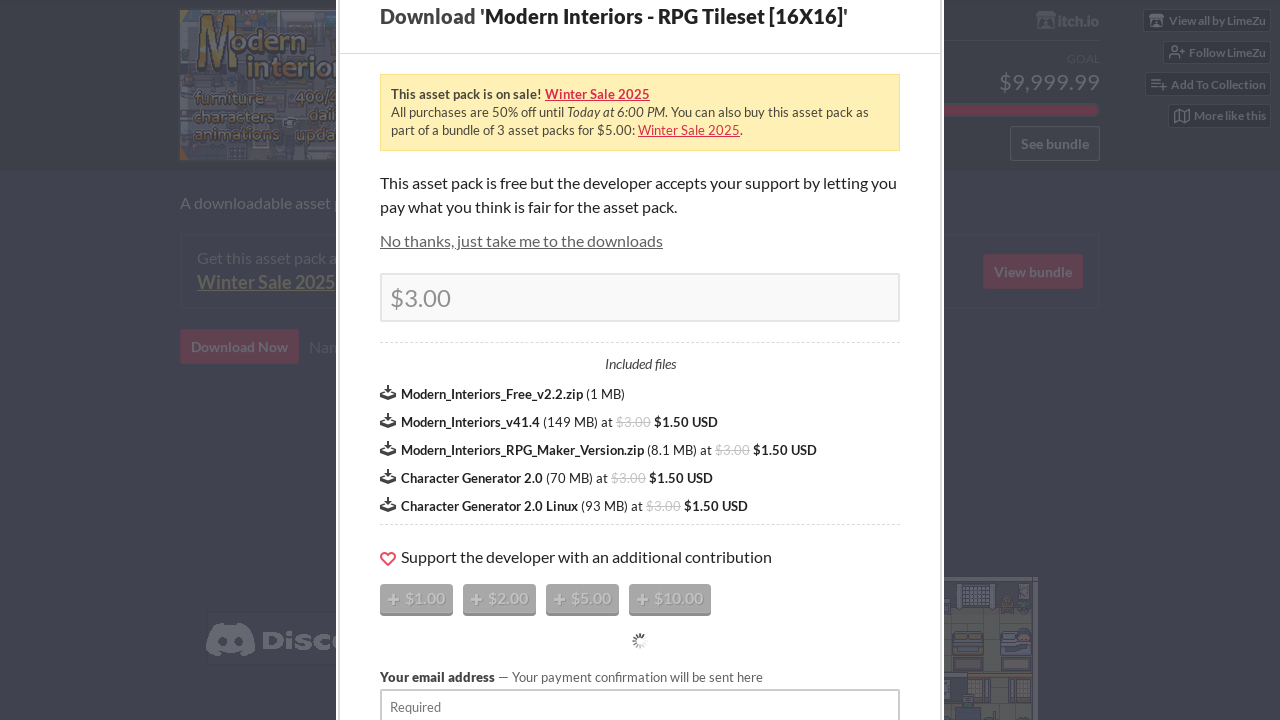

Waited for final download buttons to appear
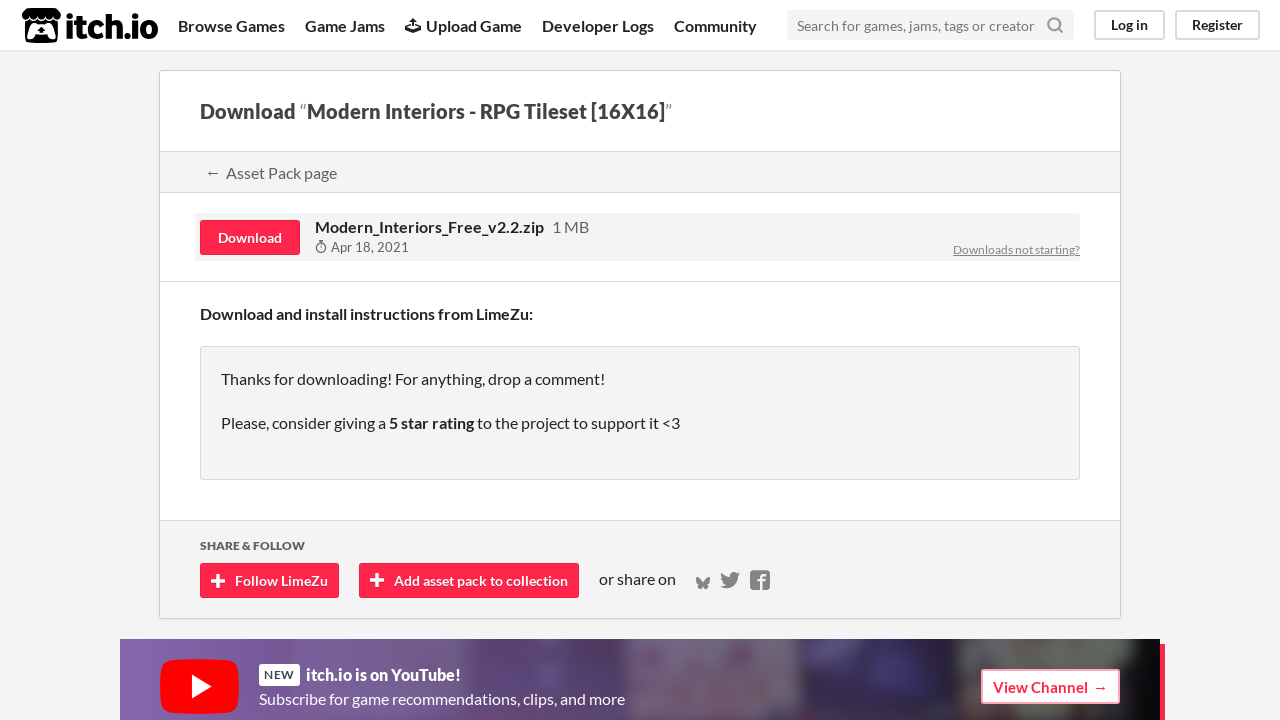

Located all final download buttons
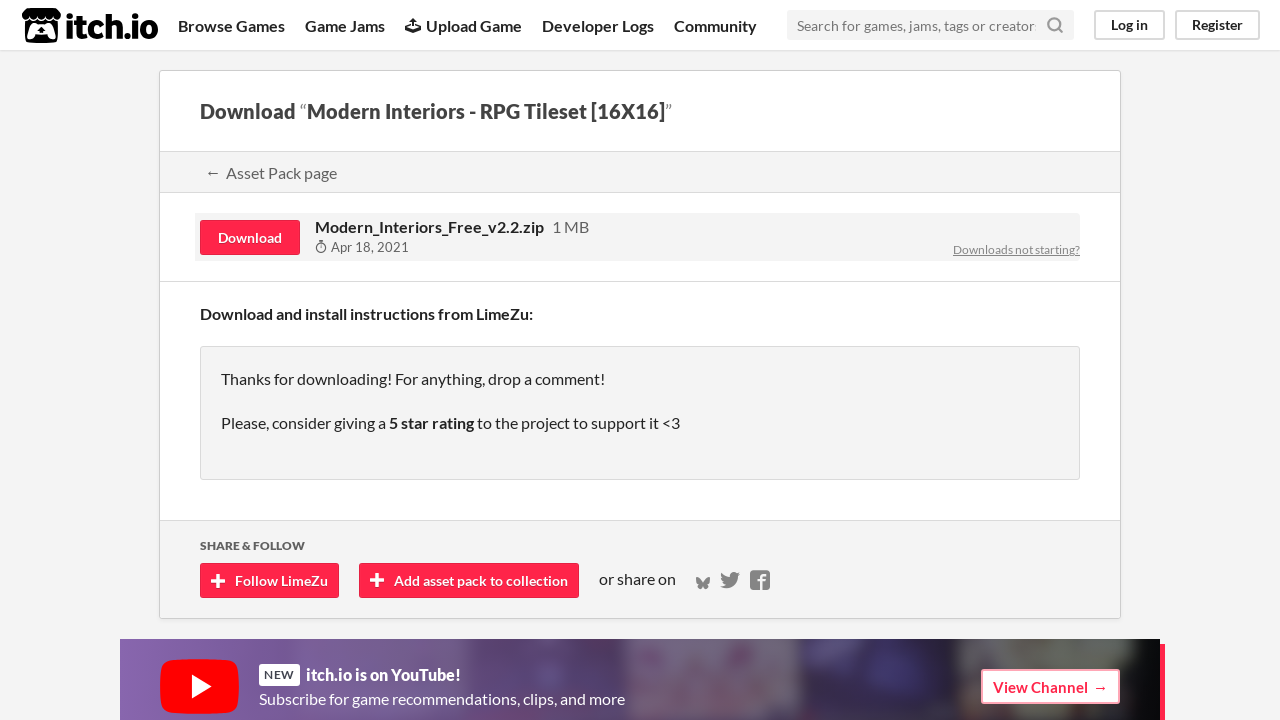

Clicked download button 1 at (250, 237) on .button.download_btn >> nth=0
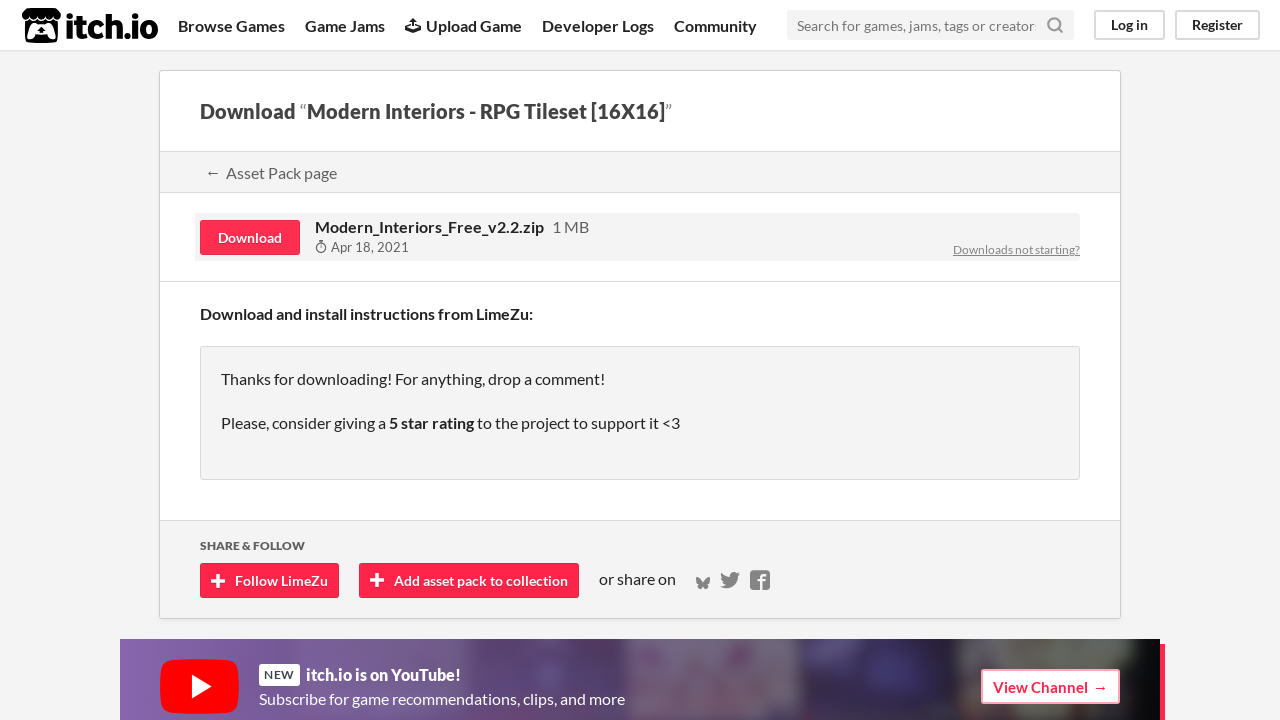

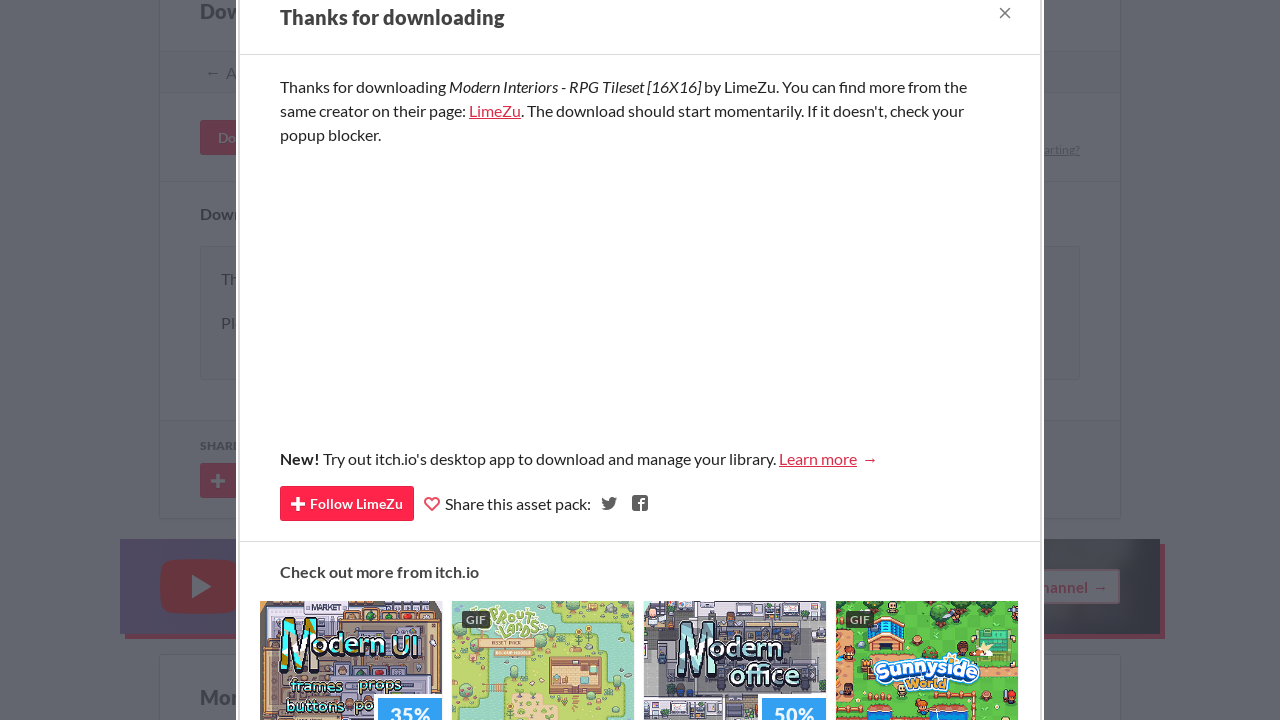